Tests file download functionality by navigating to a download page and clicking the first download link to trigger a file download.

Starting URL: https://the-internet.herokuapp.com/download

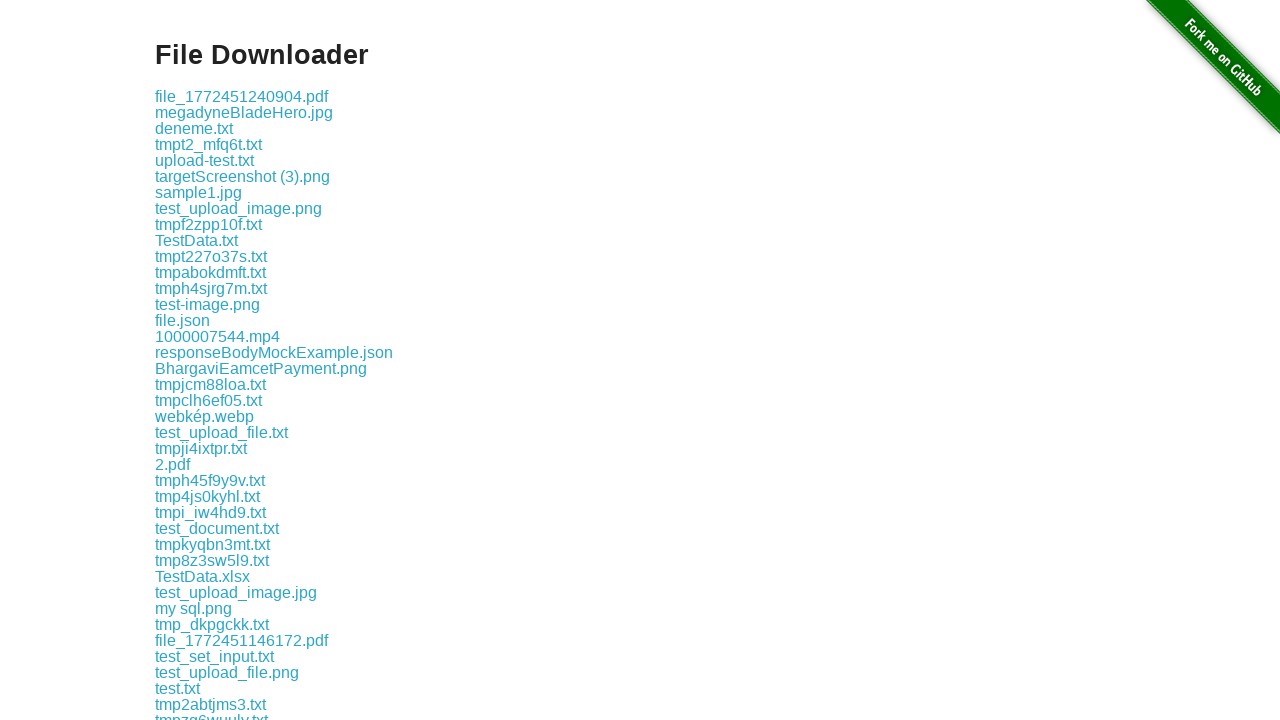

Clicked the first download link to trigger file download at (242, 96) on .example a
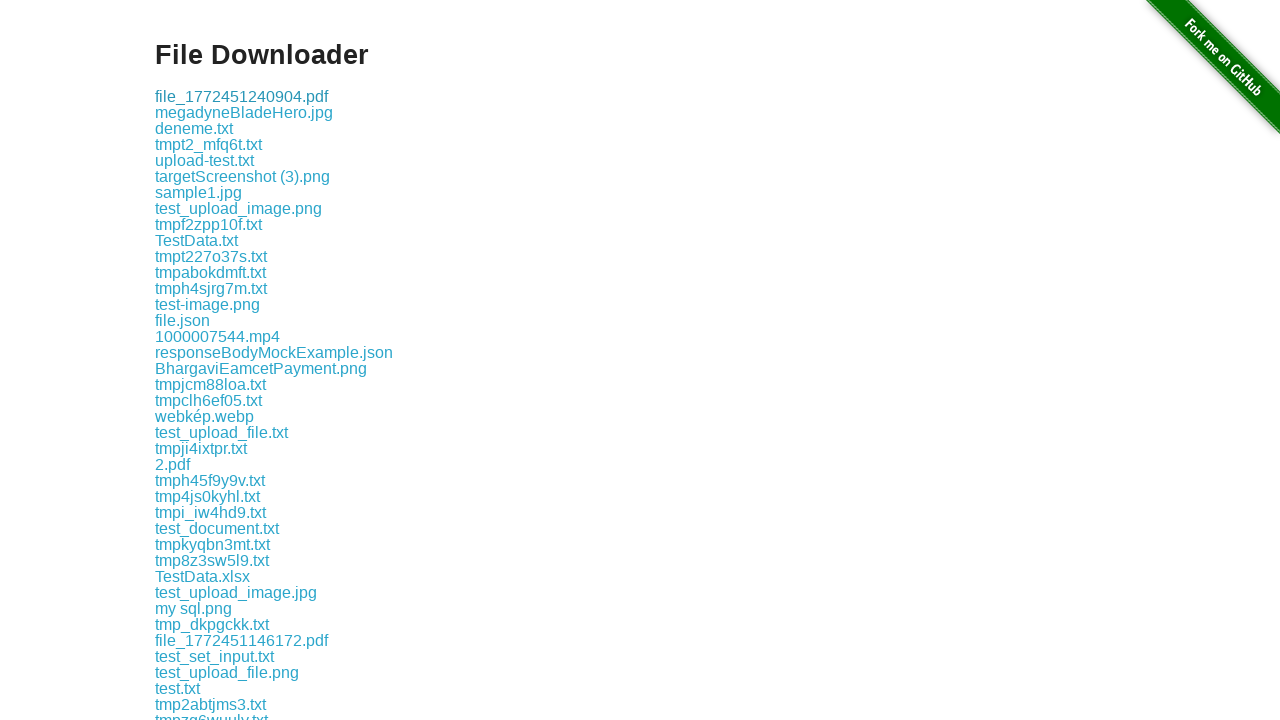

Waited 2000ms for download to complete
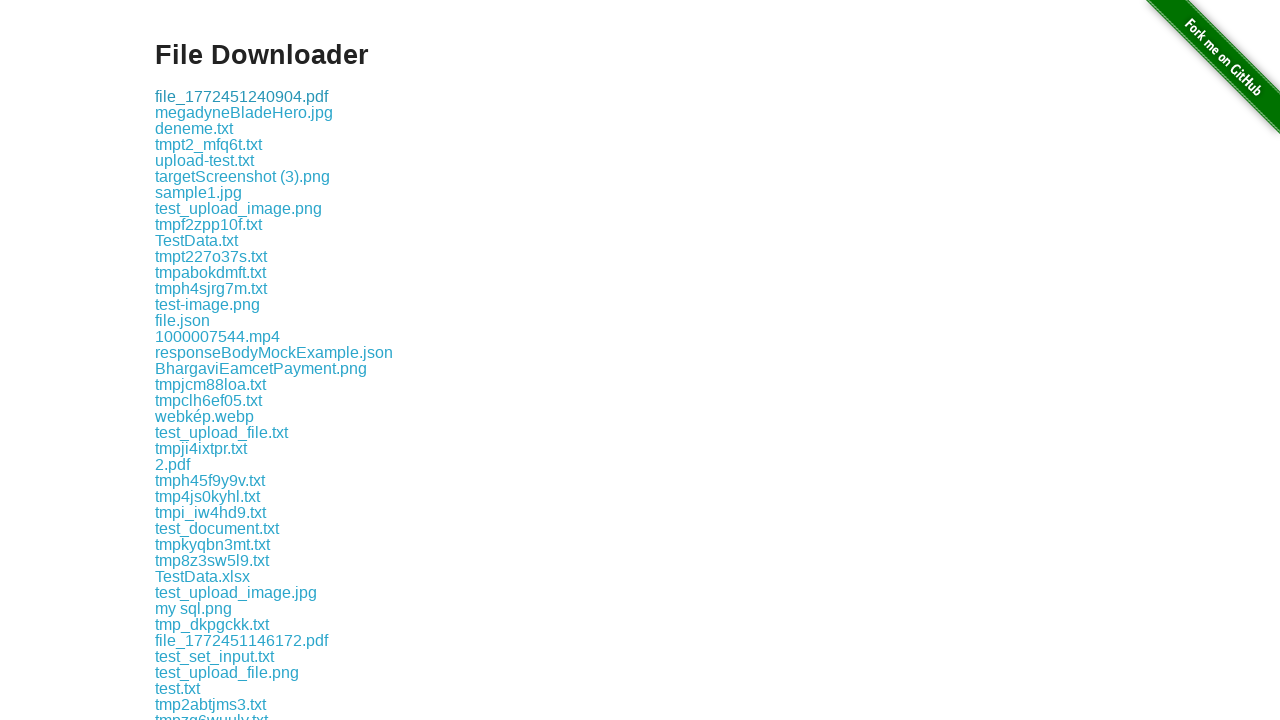

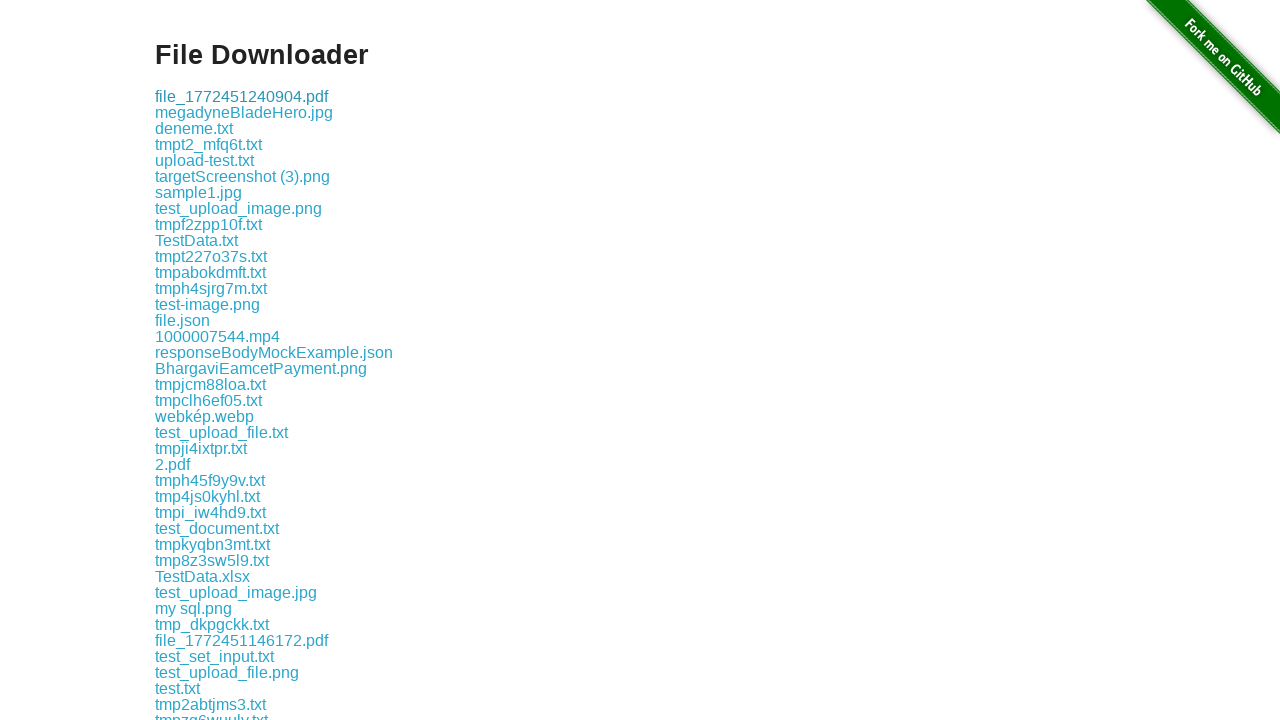